Fills out name and email fields on a test automation practice blog form

Starting URL: https://testautomationpractice.blogspot.com/

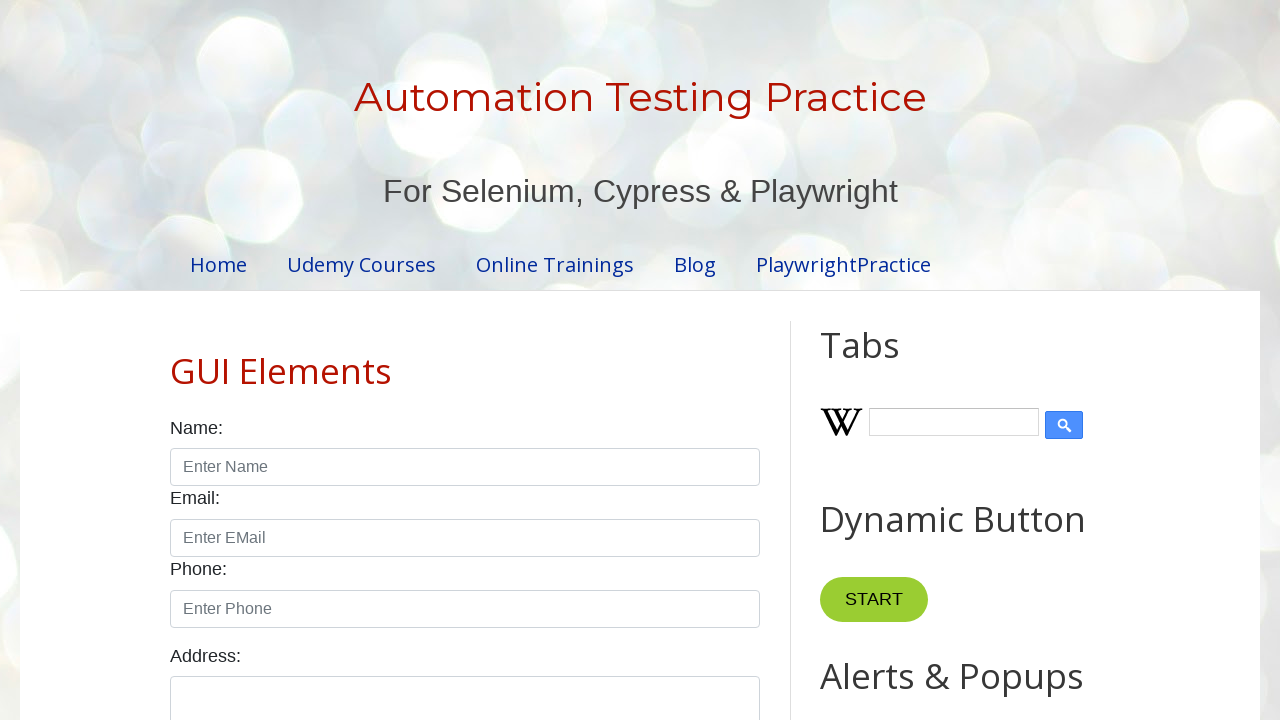

Filled name field with 'Ramesh' on #name
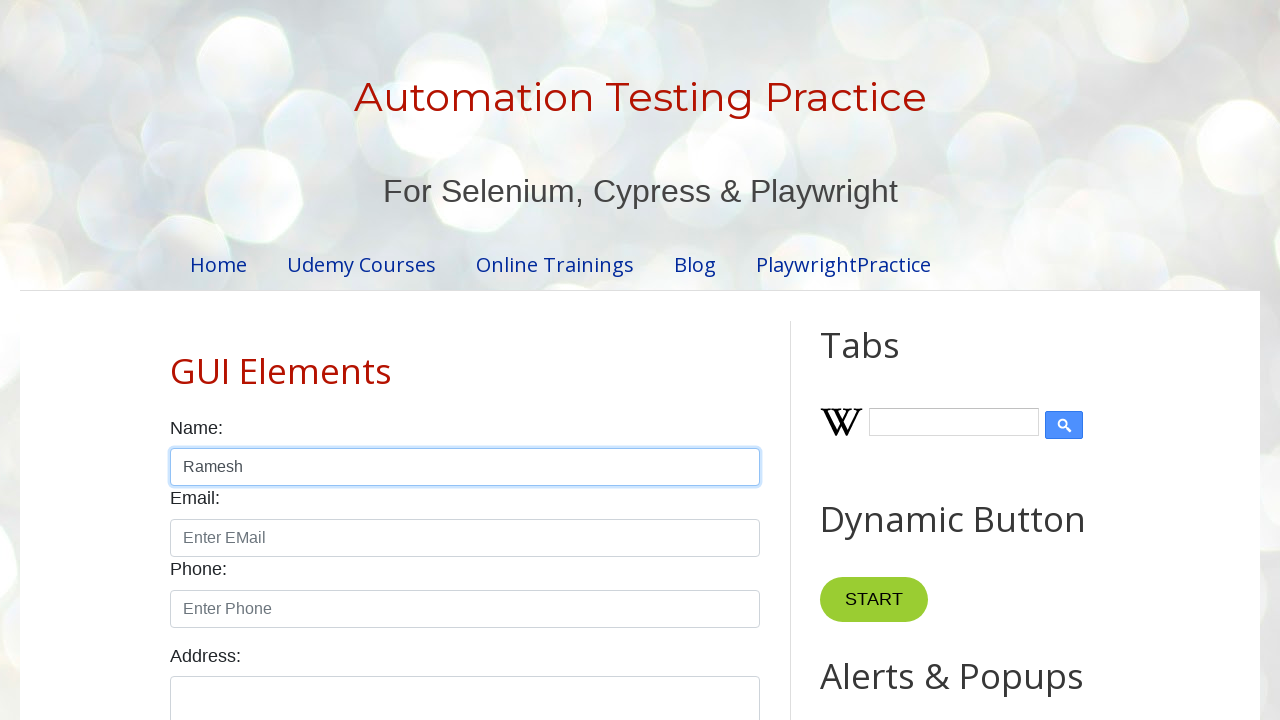

Filled email field with 'ramesh@example.com' on input#email
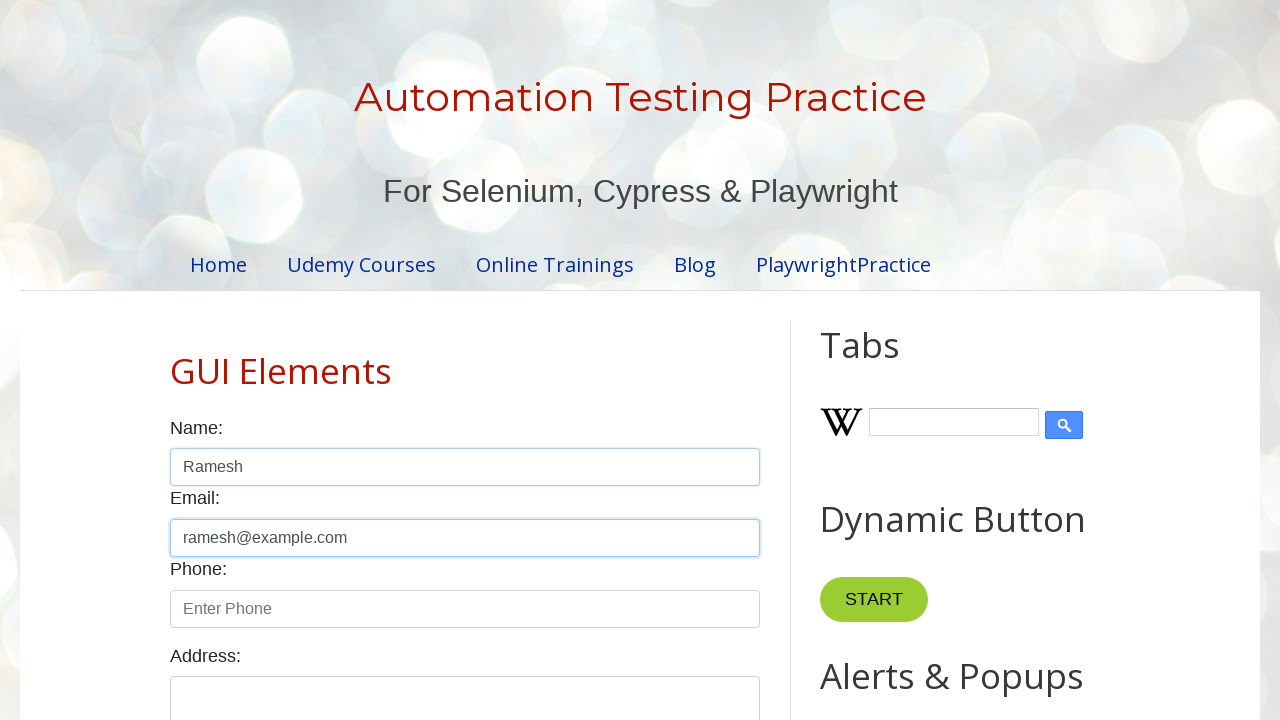

Verified form controls are present
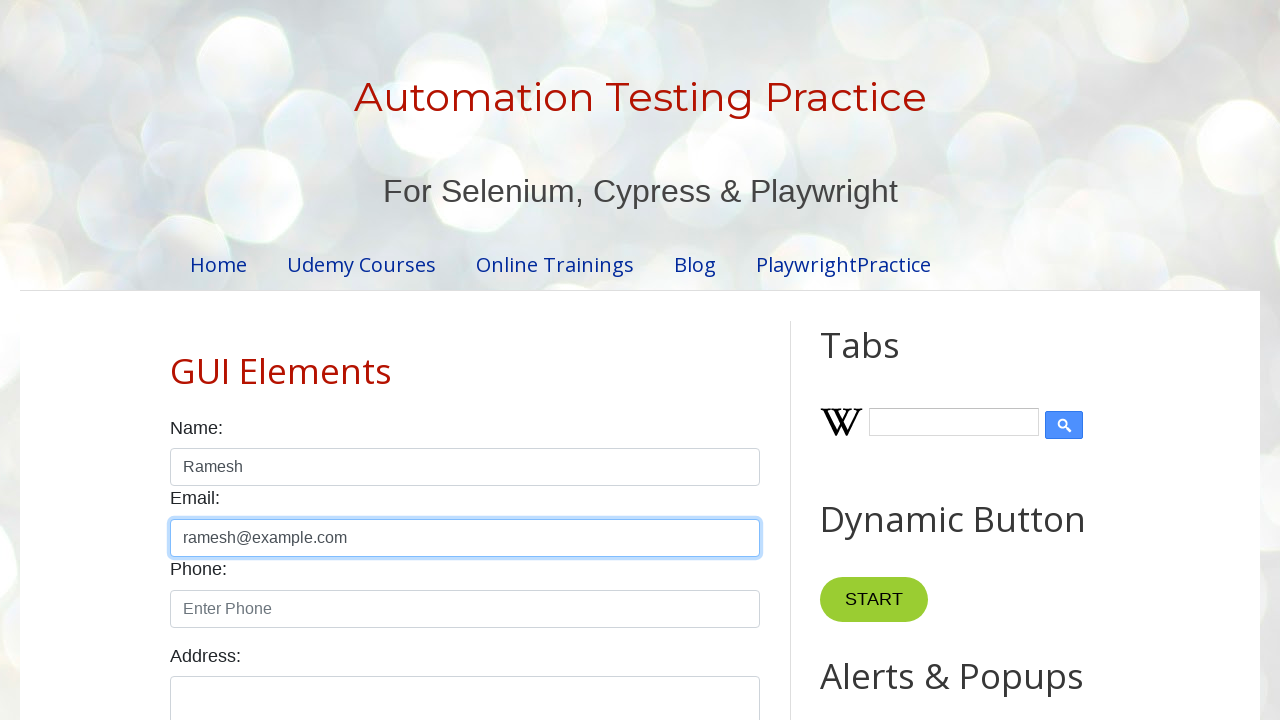

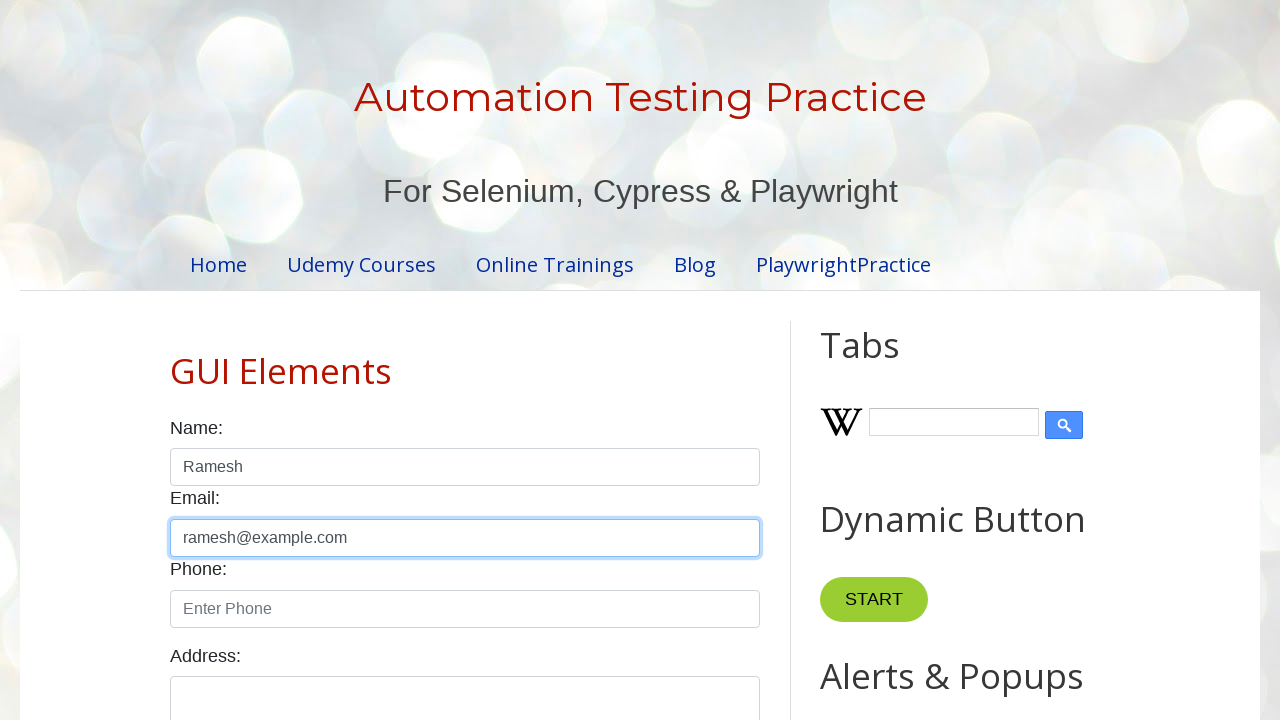